Tests an online calculator by entering two numbers into the addition fields to verify the calculator accepts input values.

Starting URL: https://www.marshu.com/articles/calculate-addition-calculator-add-two-numbers.php

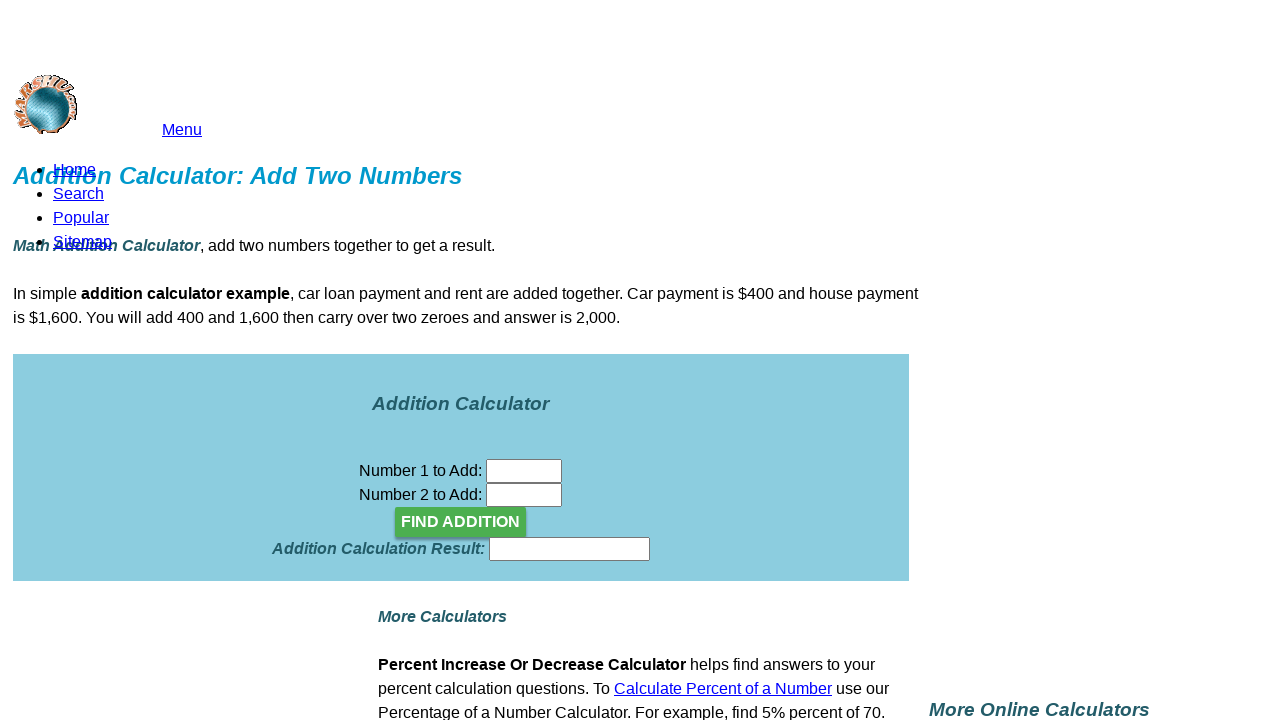

Entered first number (123) into the first addition field on input[name='n01']
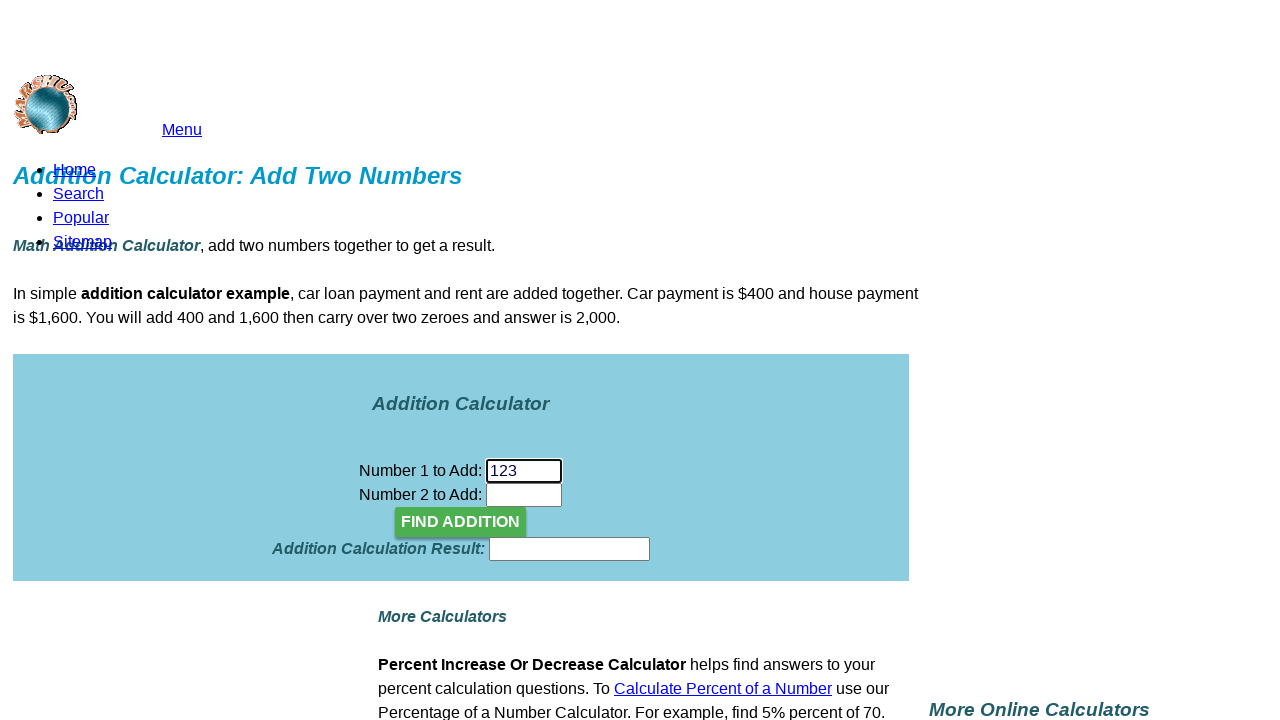

Entered second number (456) into the second addition field on input[name='n02']
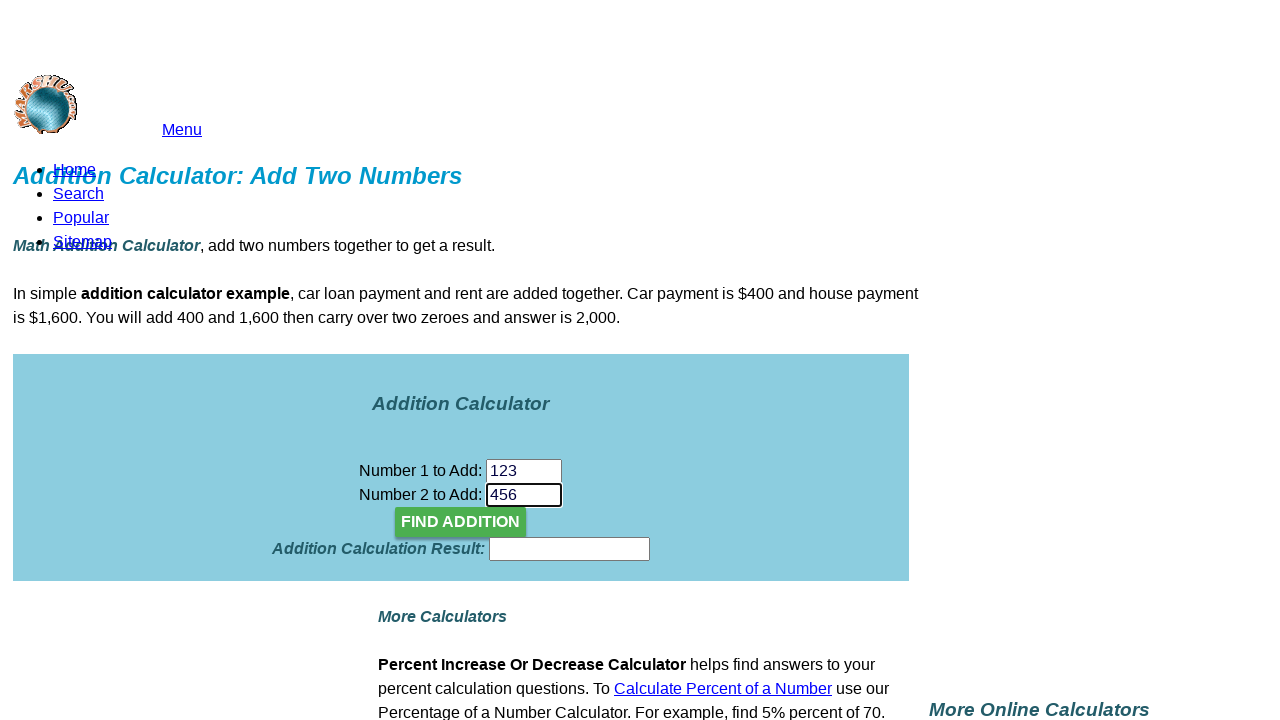

Verified first input field is present
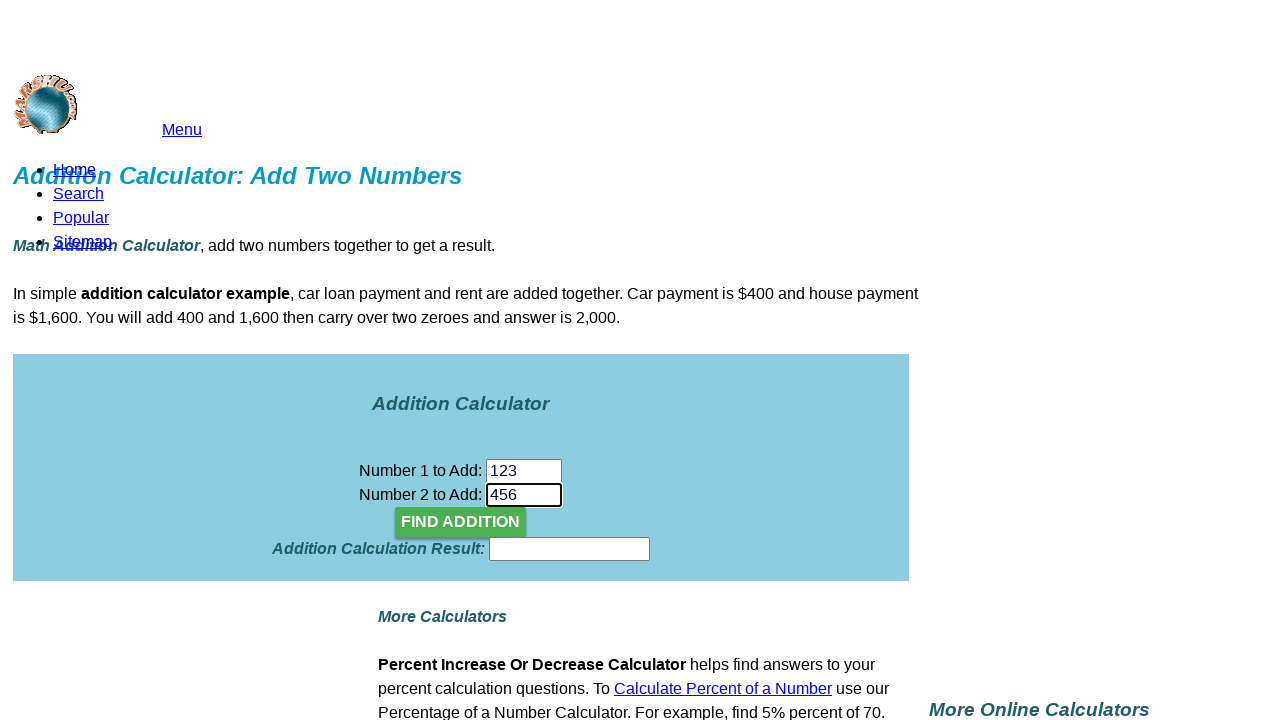

Verified second input field is present
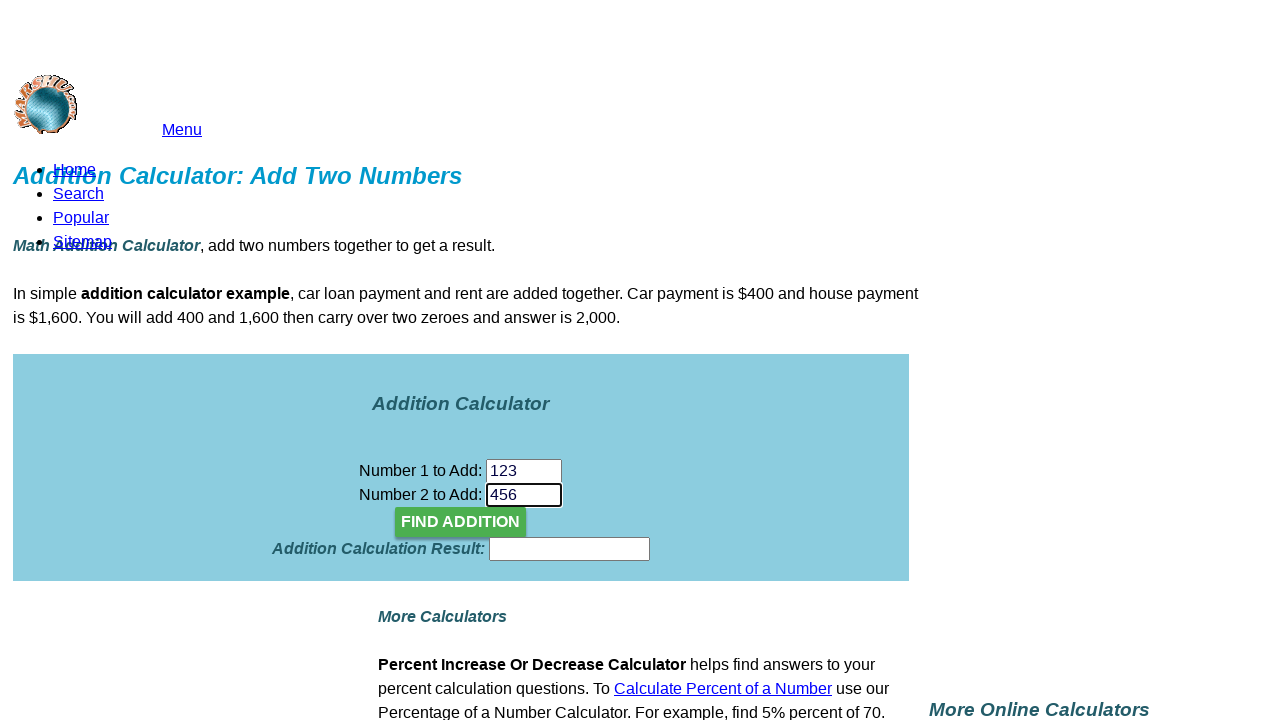

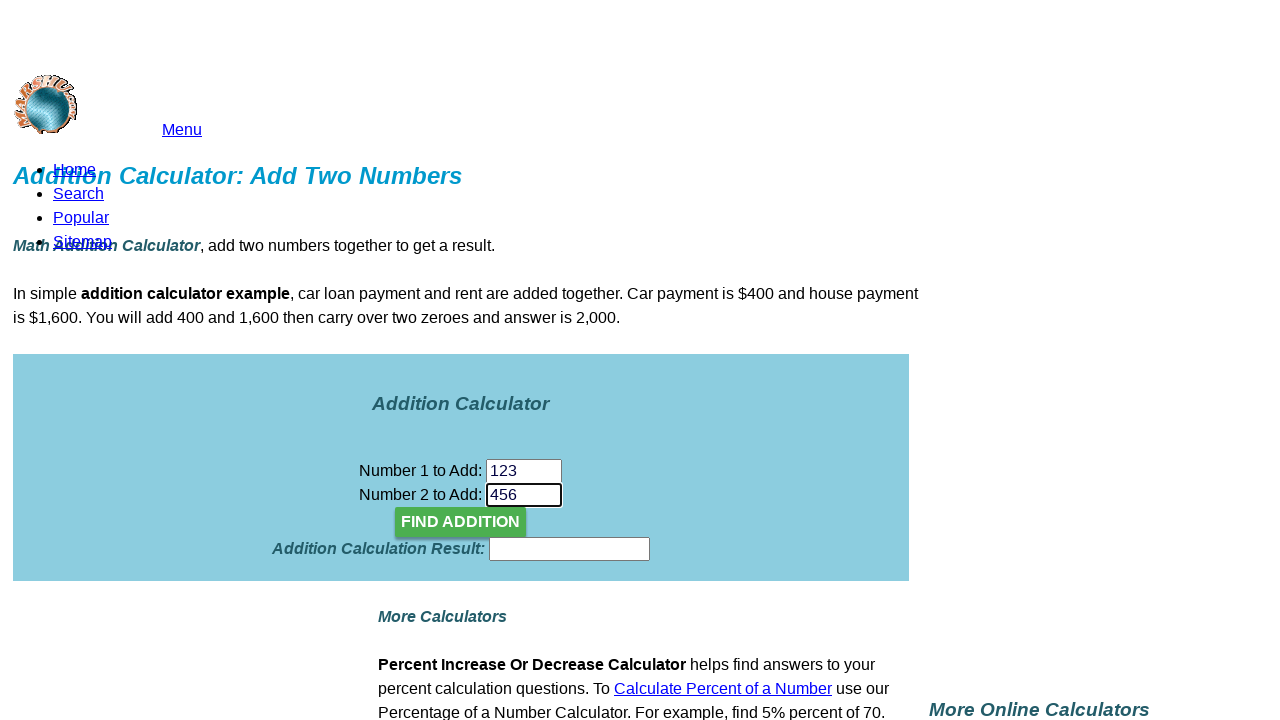